Tests the BlazeDemo flight booking flow by selecting departure city (Philadelphia) and destination city (Rome), choosing a flight, filling in passenger name, and completing the purchase.

Starting URL: https://blazedemo.com/

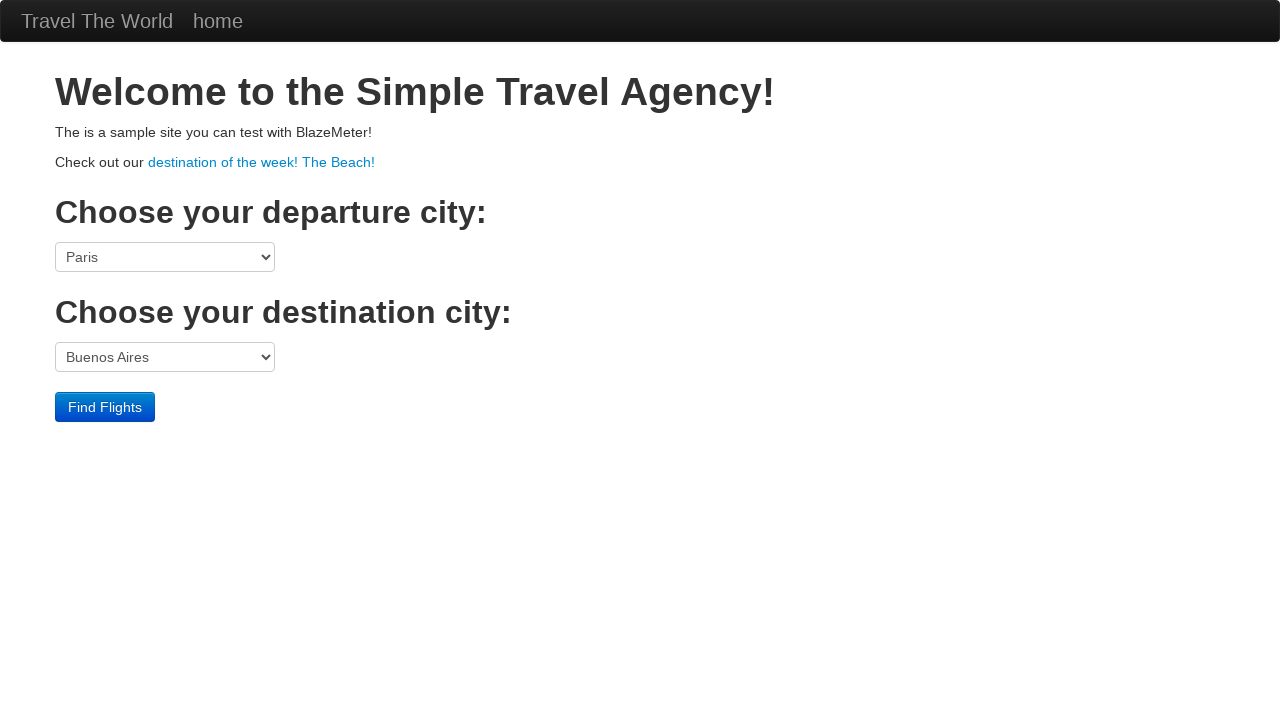

Clicked departure city dropdown at (165, 257) on select[name='fromPort']
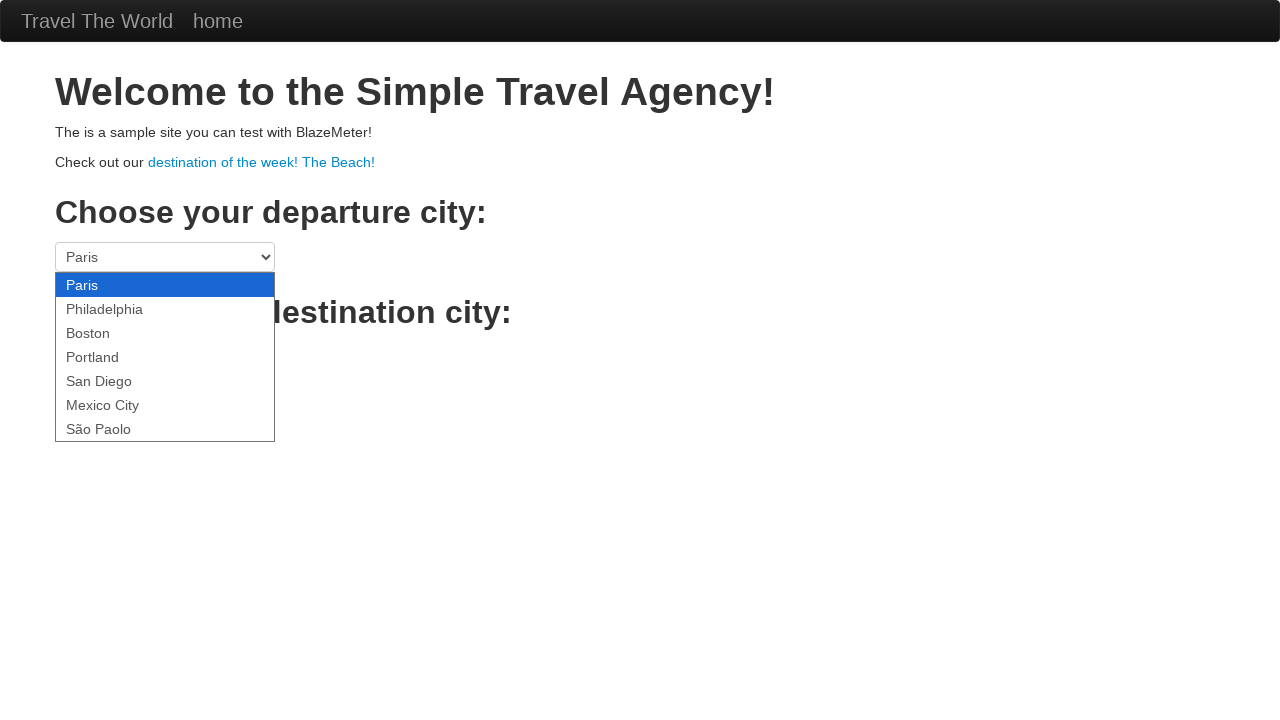

Selected Philadelphia as departure city on select[name='fromPort']
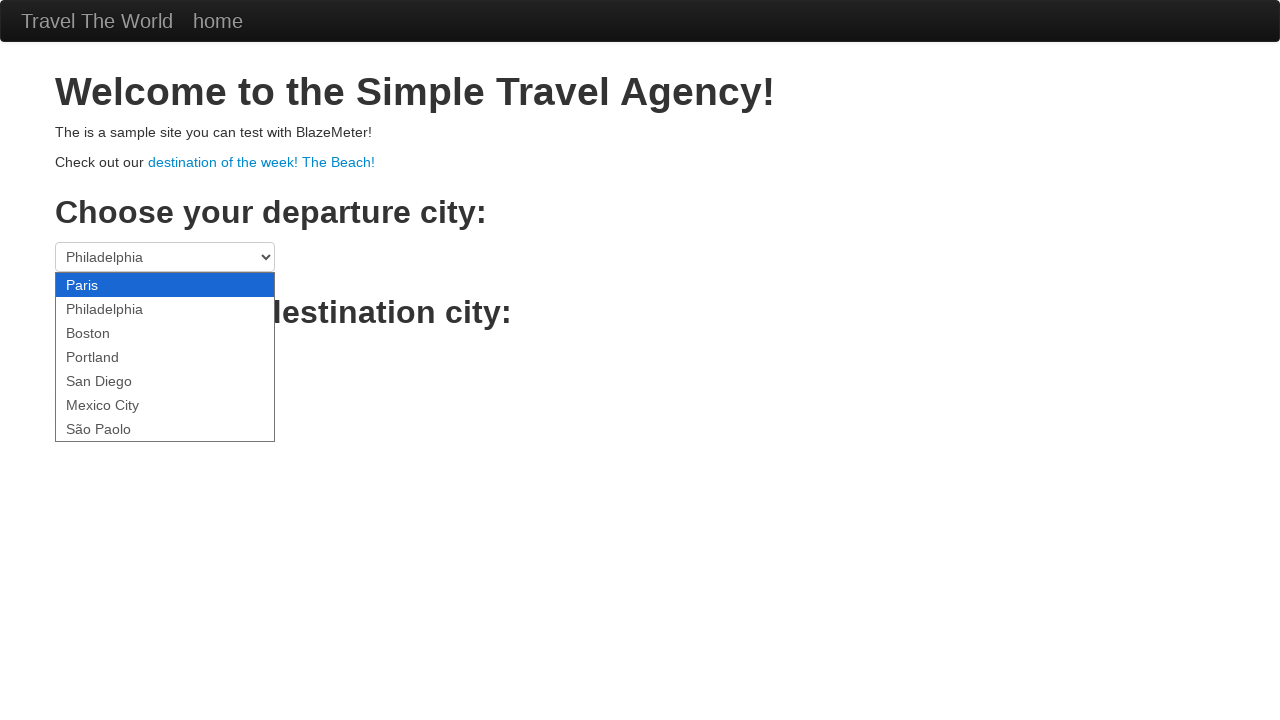

Clicked destination city dropdown at (165, 357) on select[name='toPort']
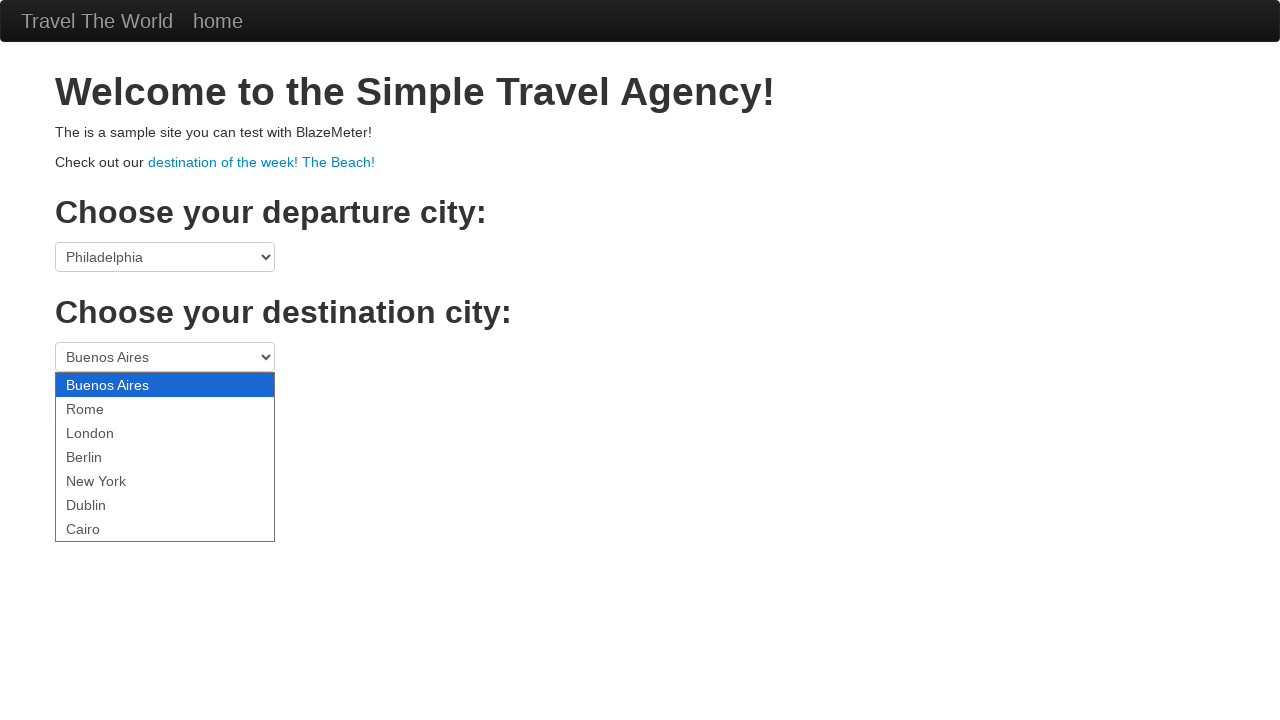

Selected Rome as destination city on select[name='toPort']
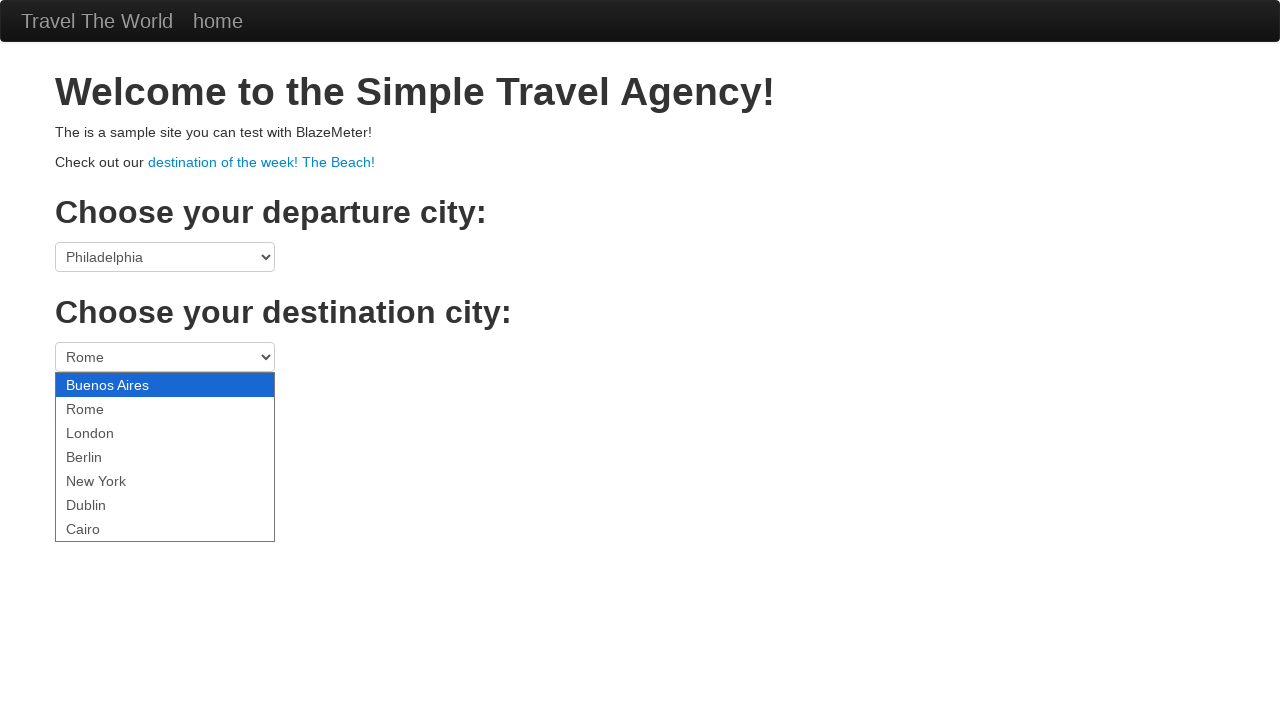

Clicked Find Flights button at (105, 407) on .btn-primary
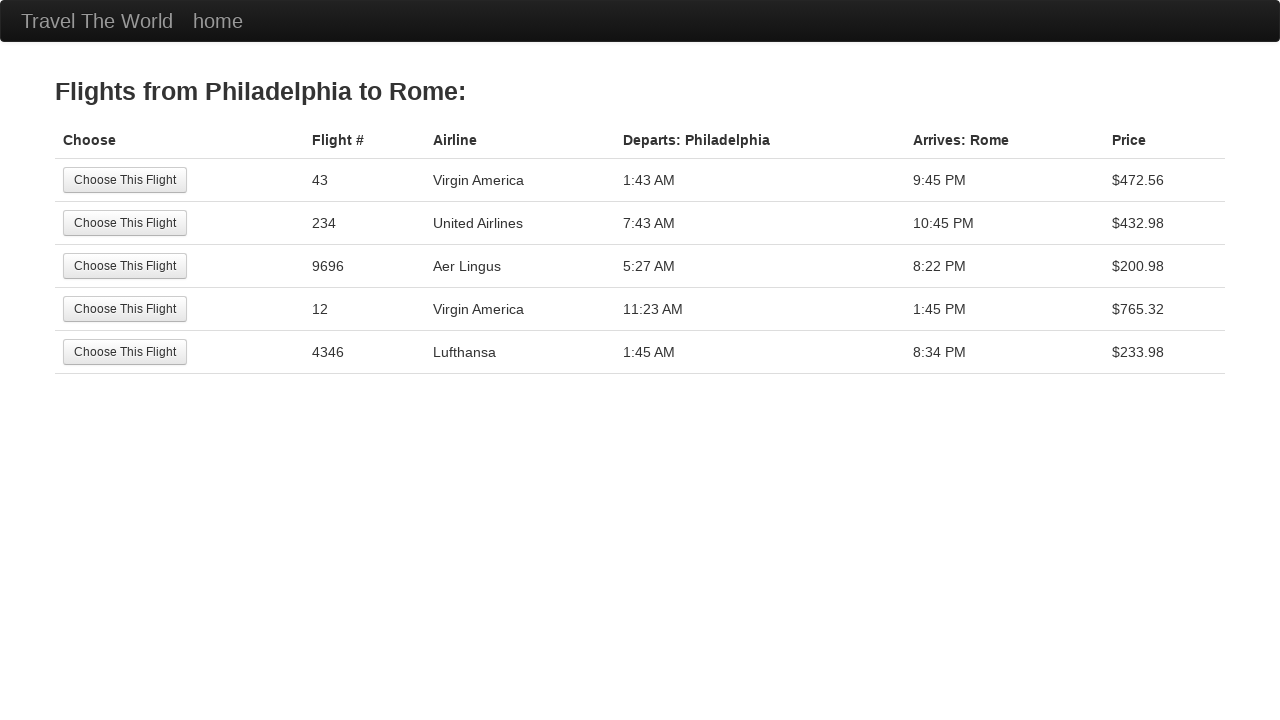

Selected 5th flight option at (125, 352) on tr:nth-child(5) .btn
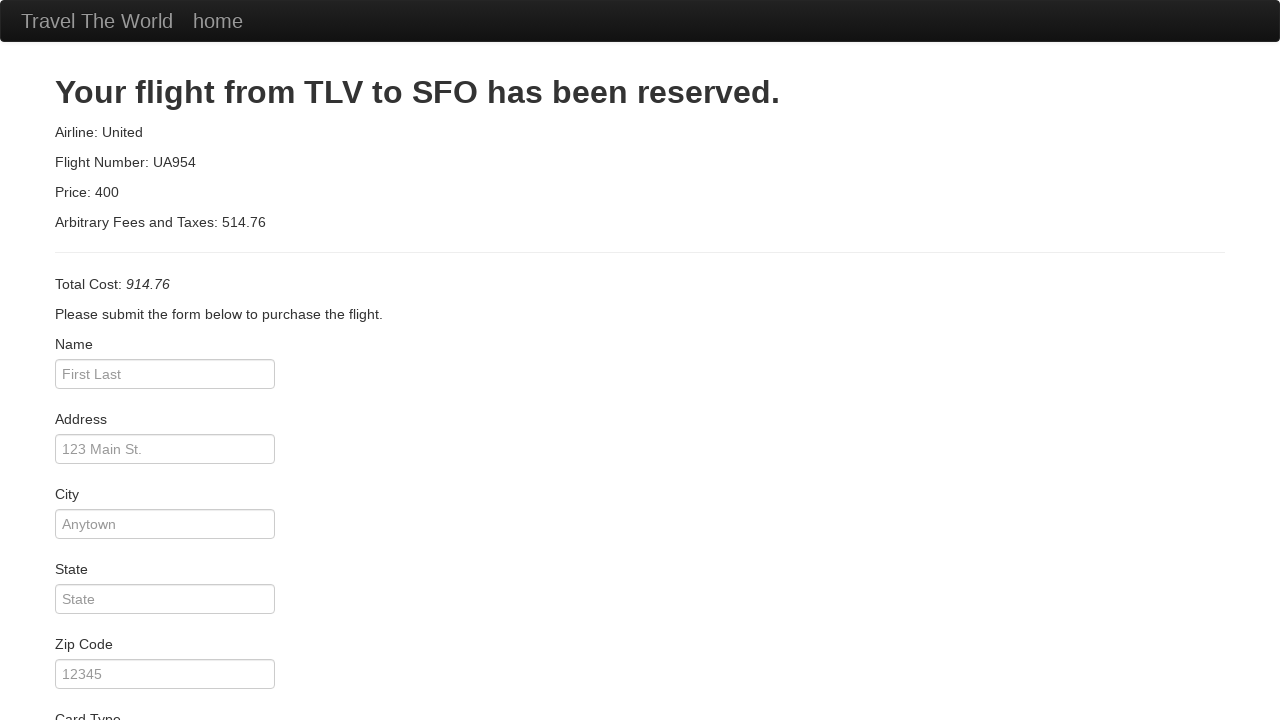

Clicked passenger name input field at (165, 374) on #inputName
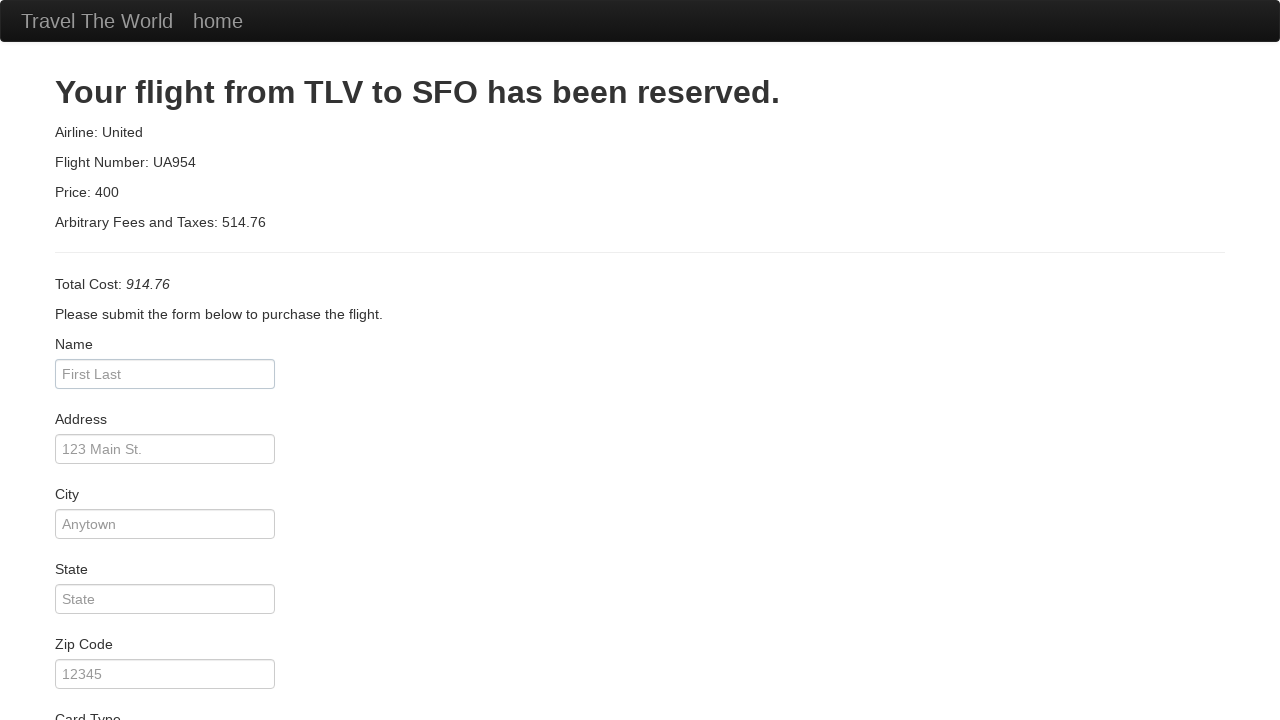

Filled in passenger name 'Manco' on #inputName
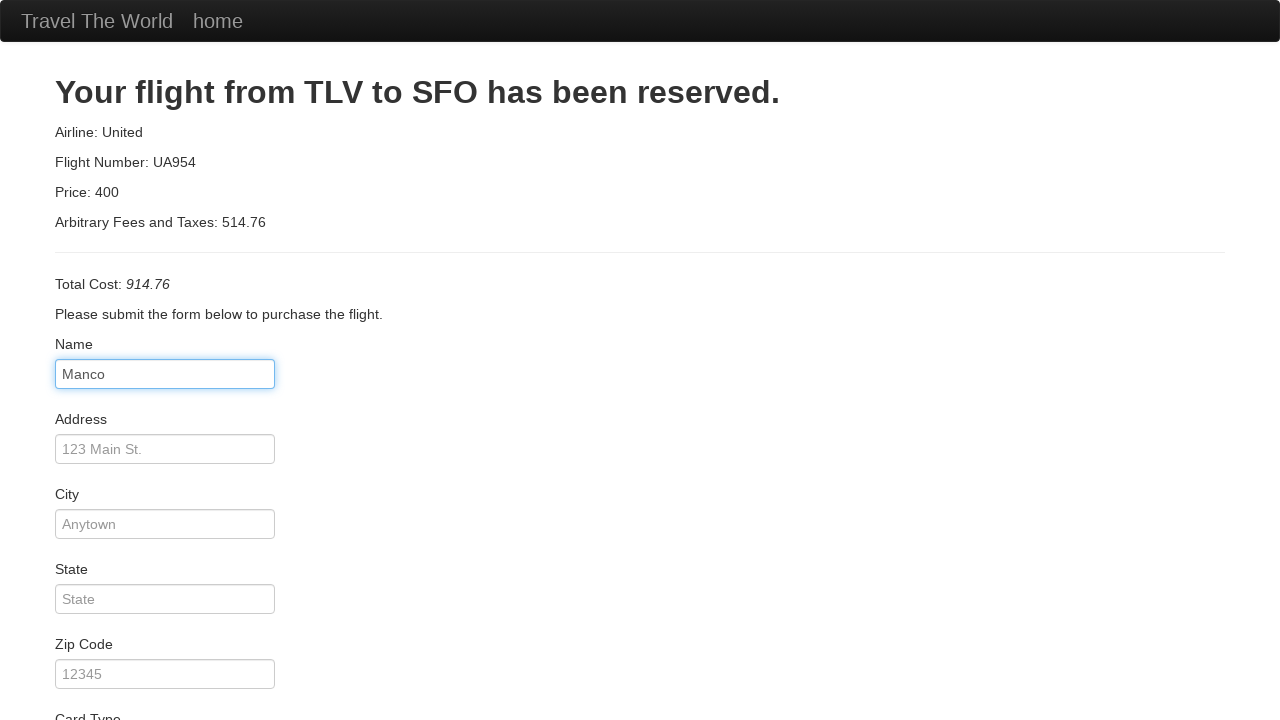

Clicked Purchase Flight button to complete booking at (118, 685) on .btn-primary
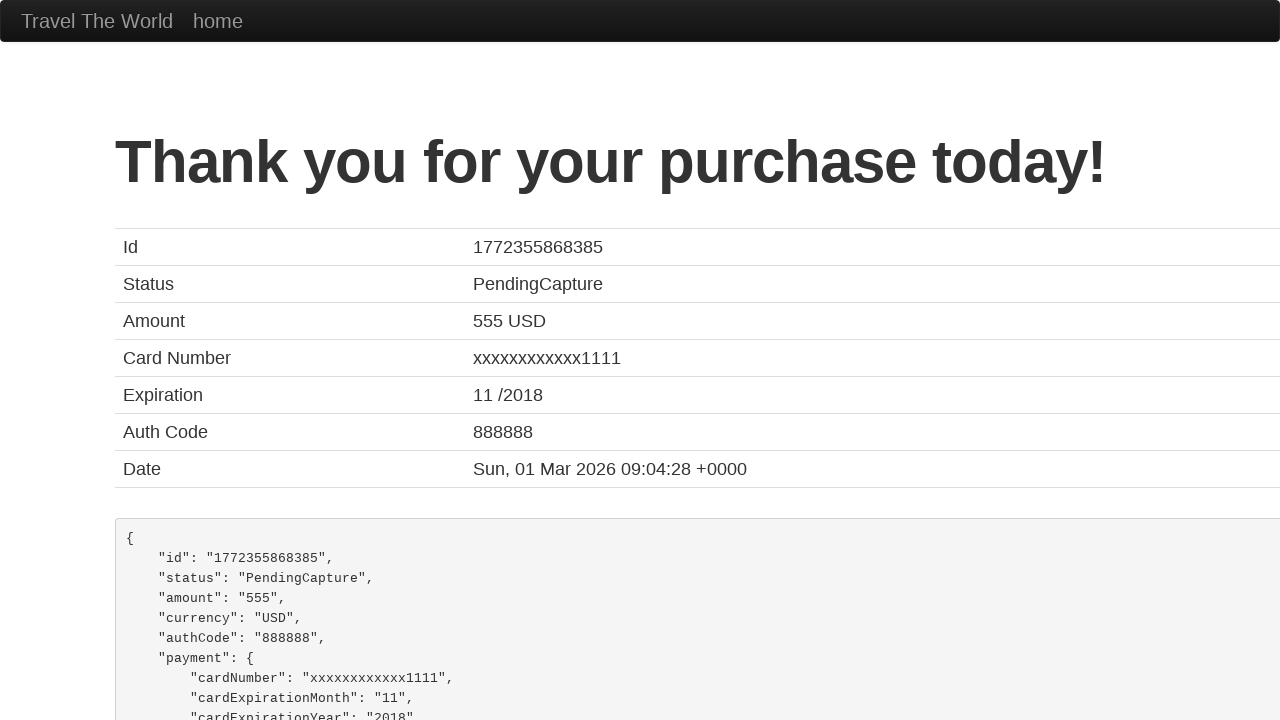

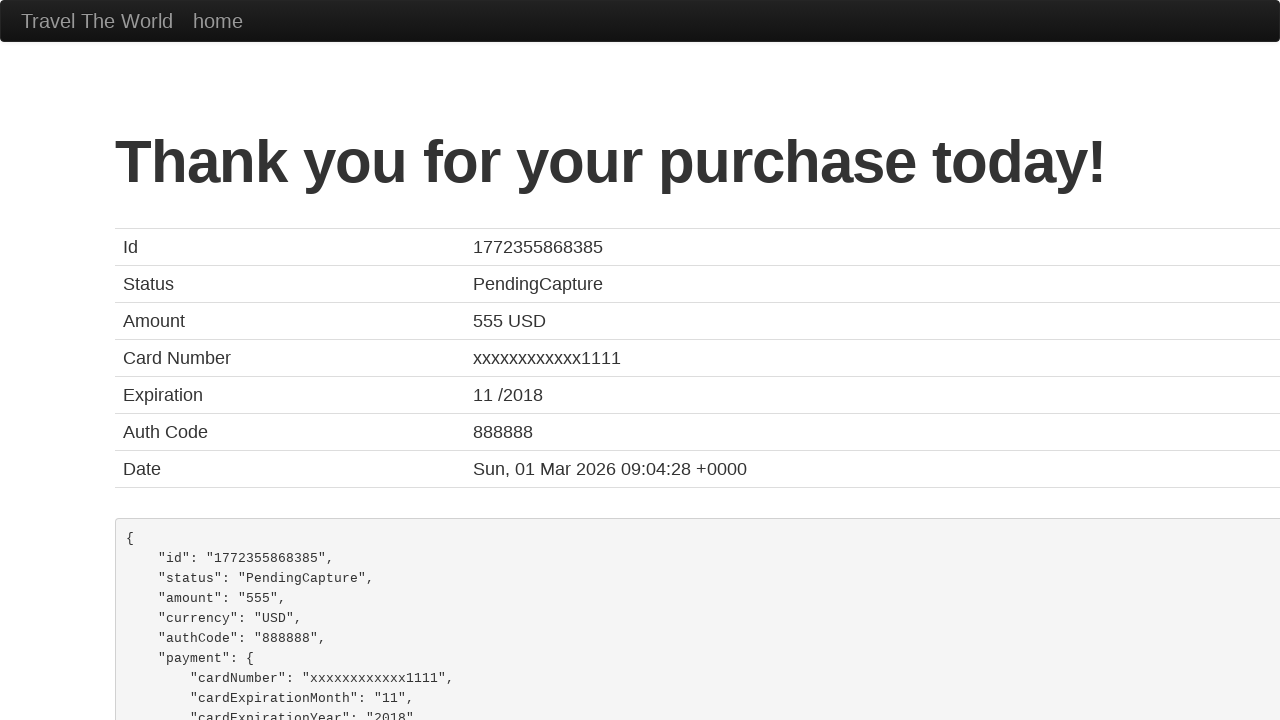